Tests checkbox functionality by checking three checkboxes (BMW, Honda, Benz) on a practice page

Starting URL: https://www.letskodeit.com/practice

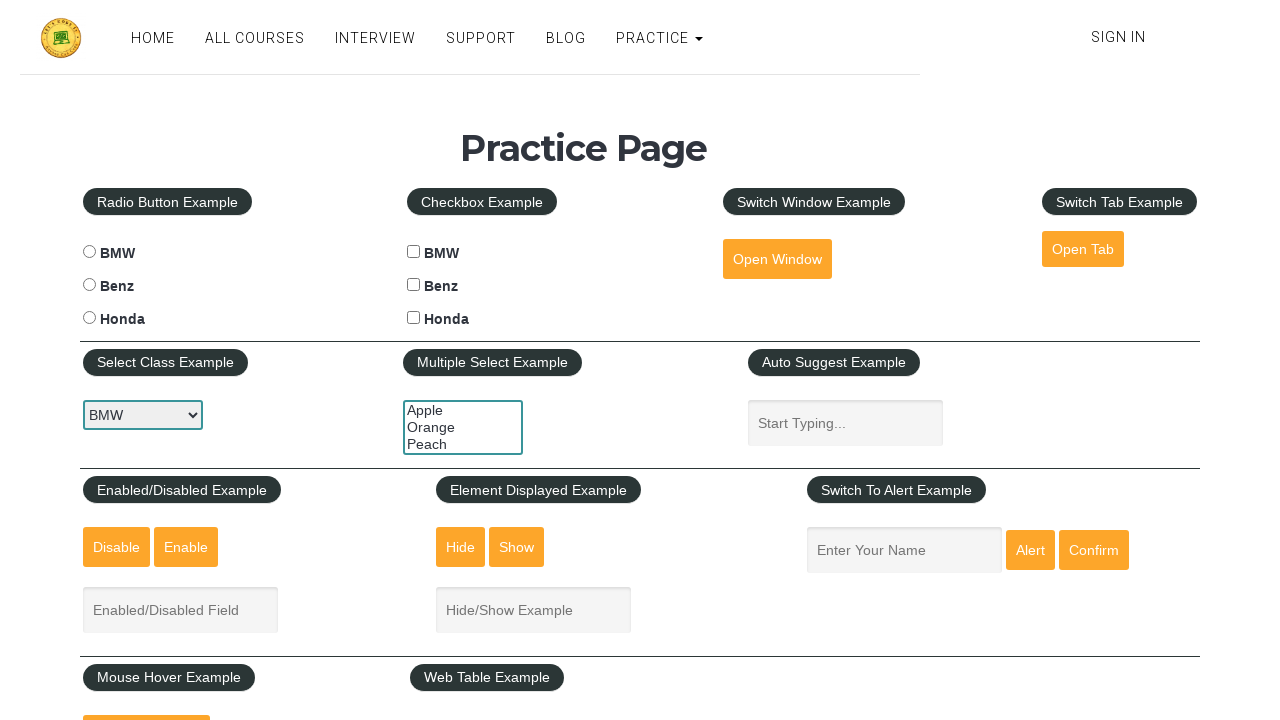

Navigated to Let's Kode It practice page
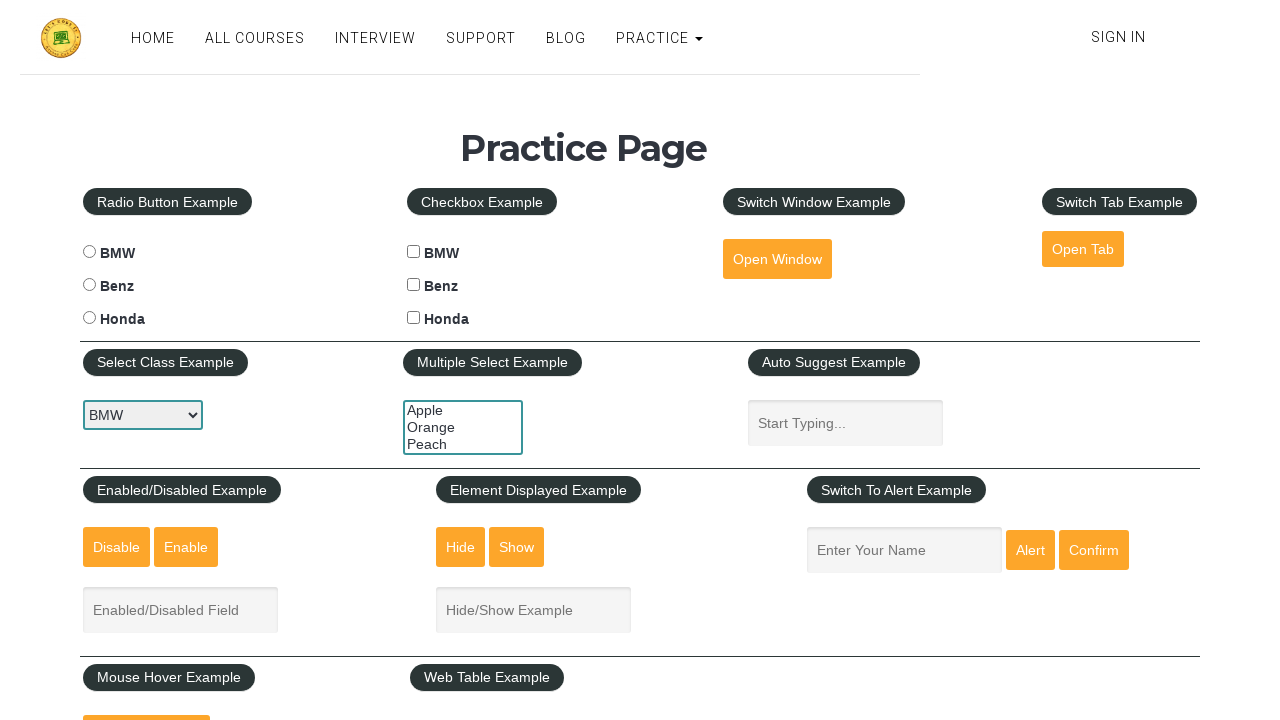

Checked BMW checkbox at (414, 252) on #bmwcheck
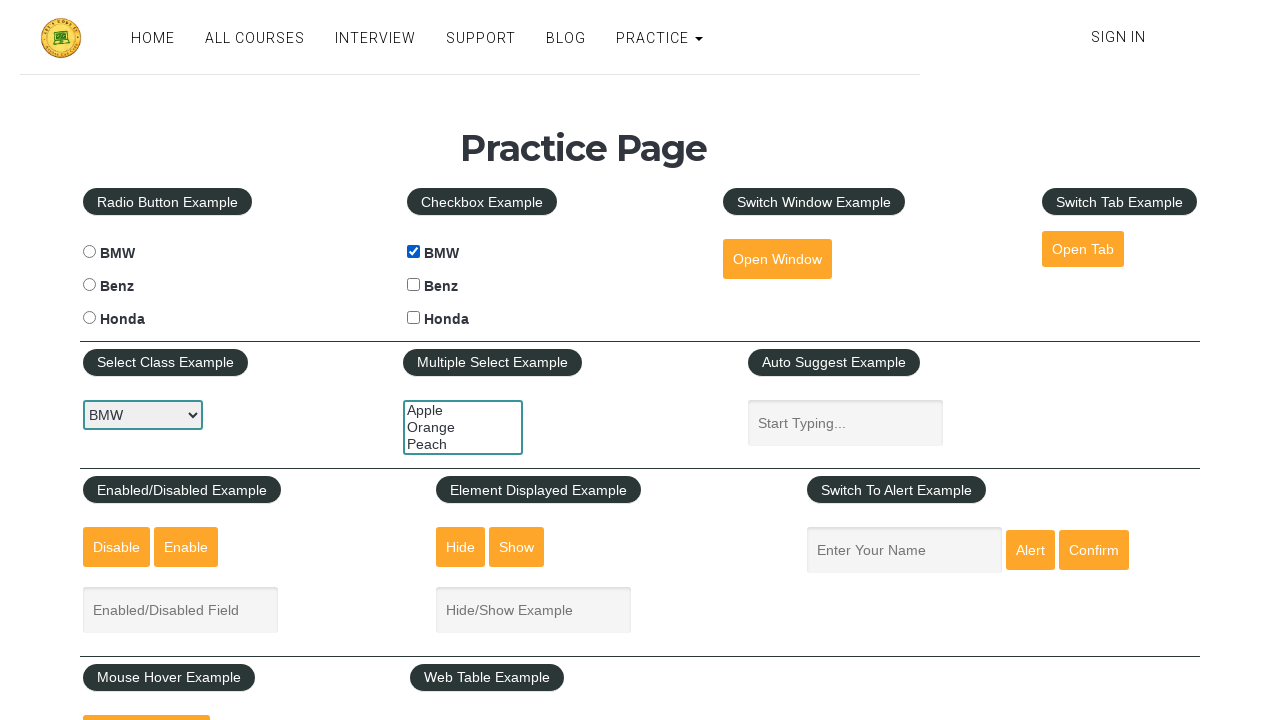

Checked Honda checkbox at (414, 318) on #hondacheck
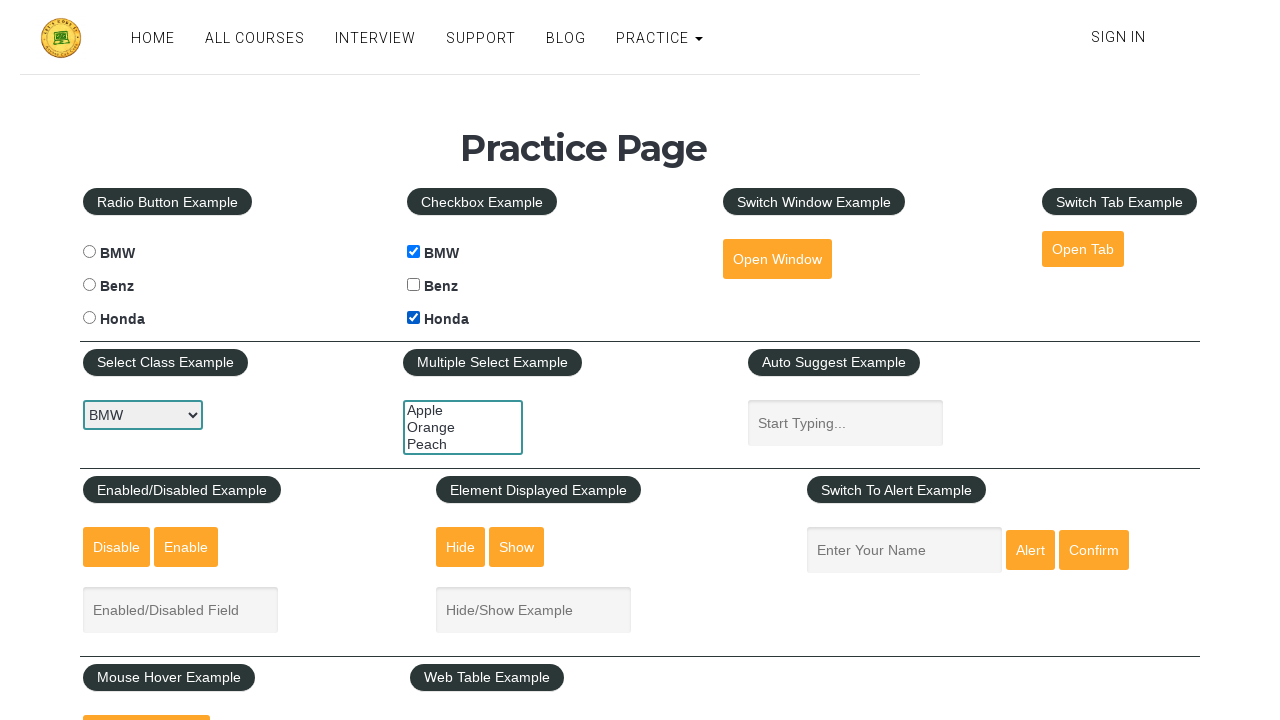

Checked Benz checkbox at (414, 285) on #benzcheck
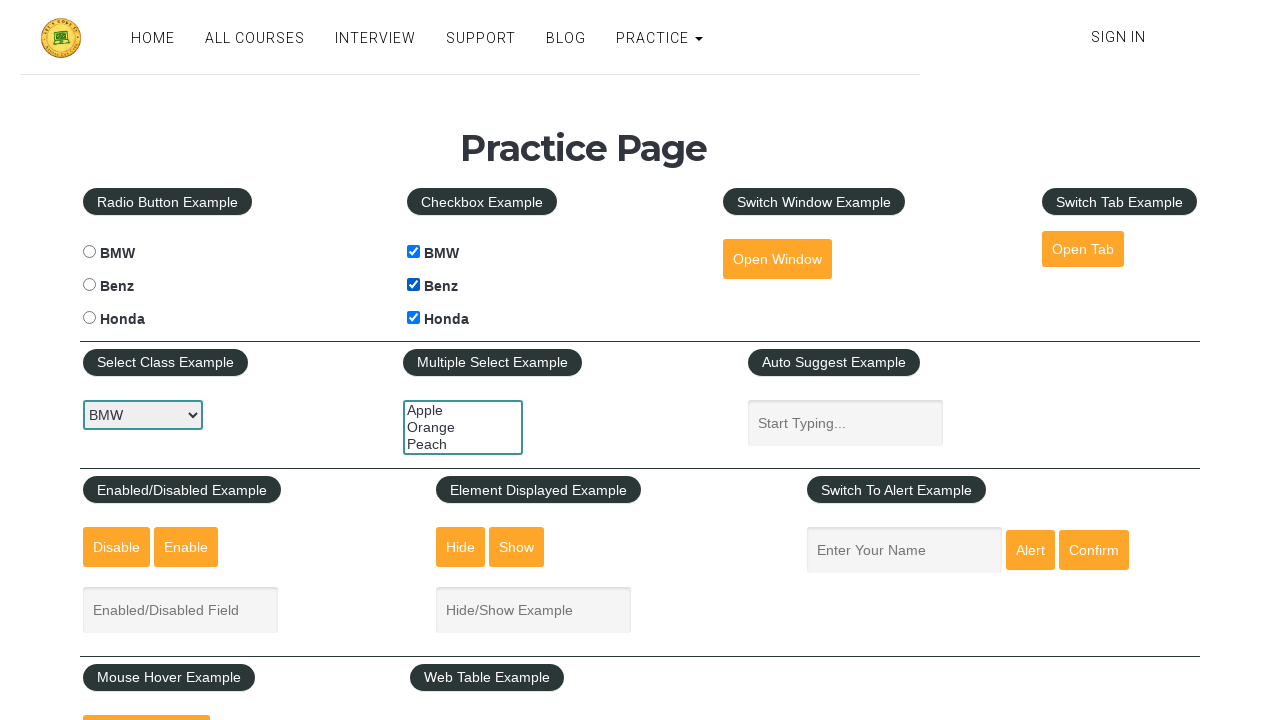

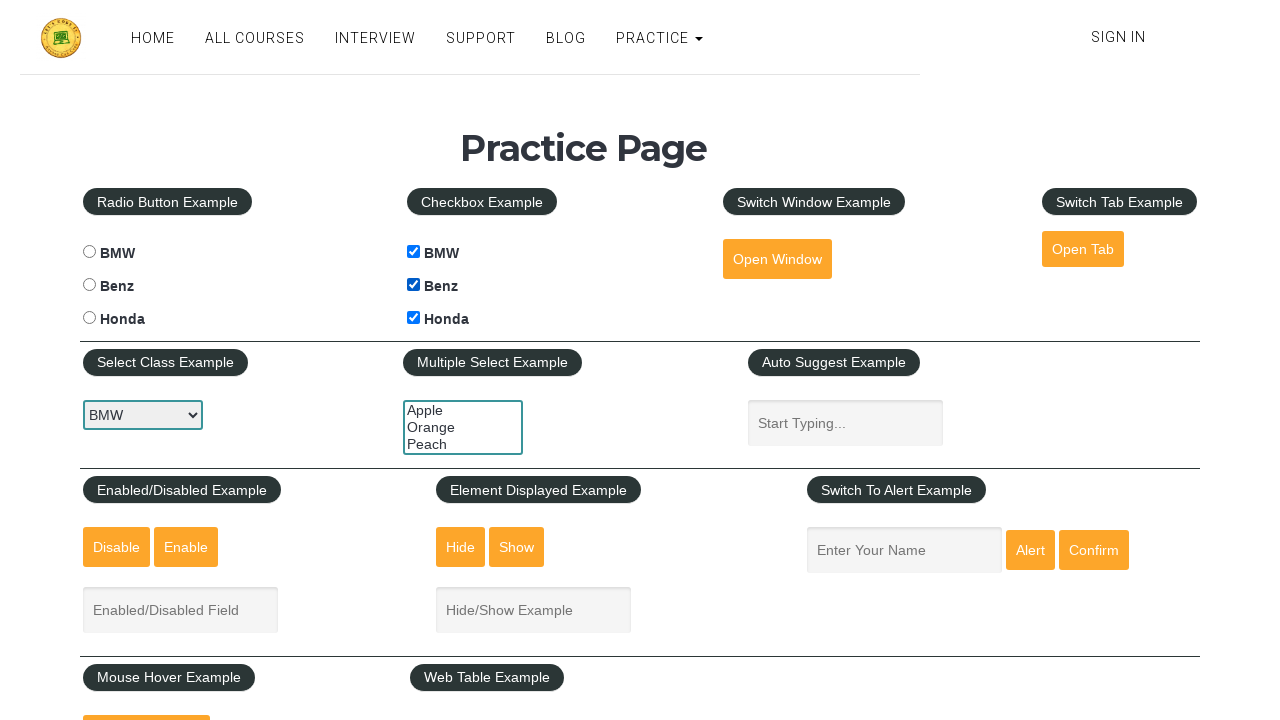